Tests an explicit wait scenario by waiting for a price element to show $100, clicking a book button, then reading a value, calculating a mathematical formula result, and submitting the answer.

Starting URL: http://suninjuly.github.io/explicit_wait2.html

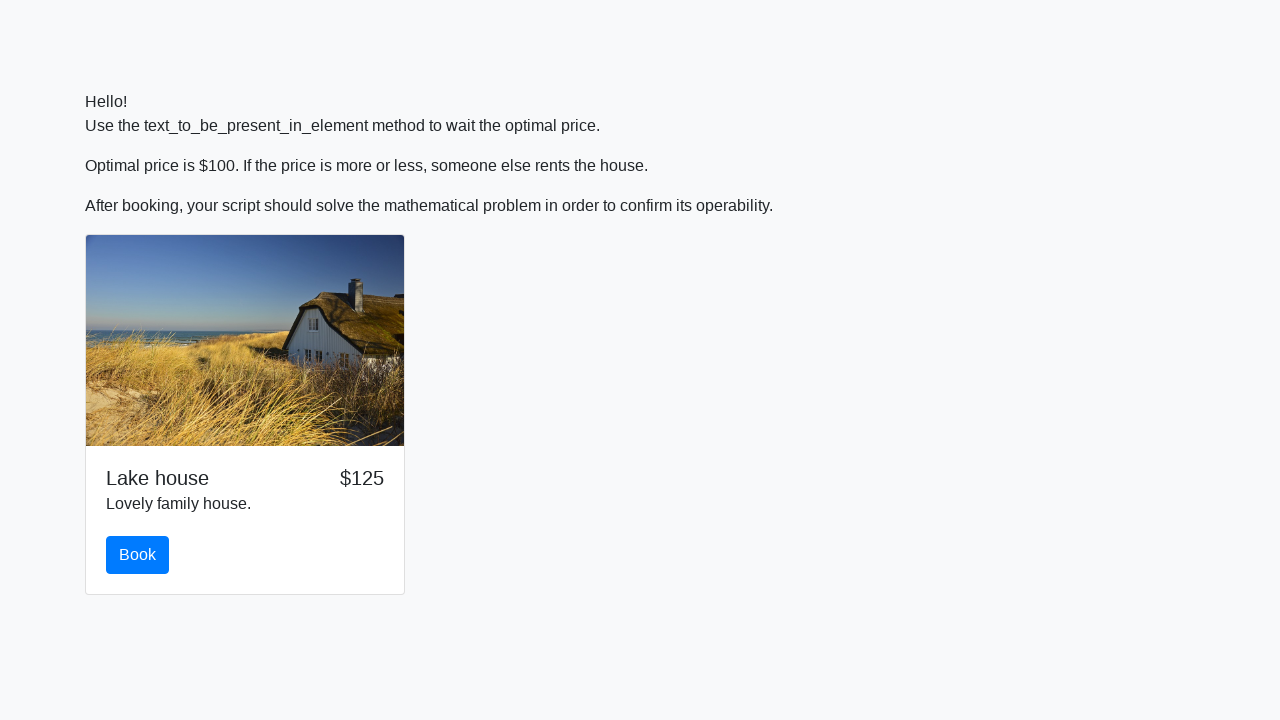

Waited for price element to display $100
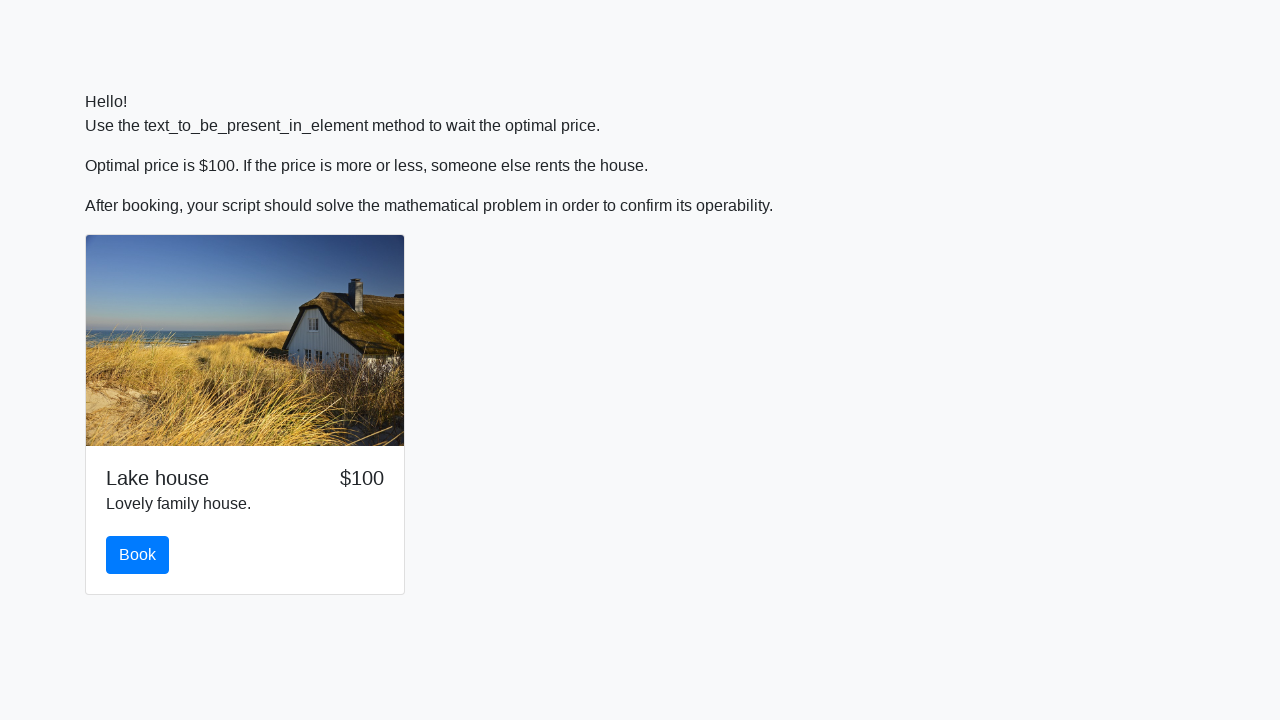

Clicked the book button at (138, 555) on #book
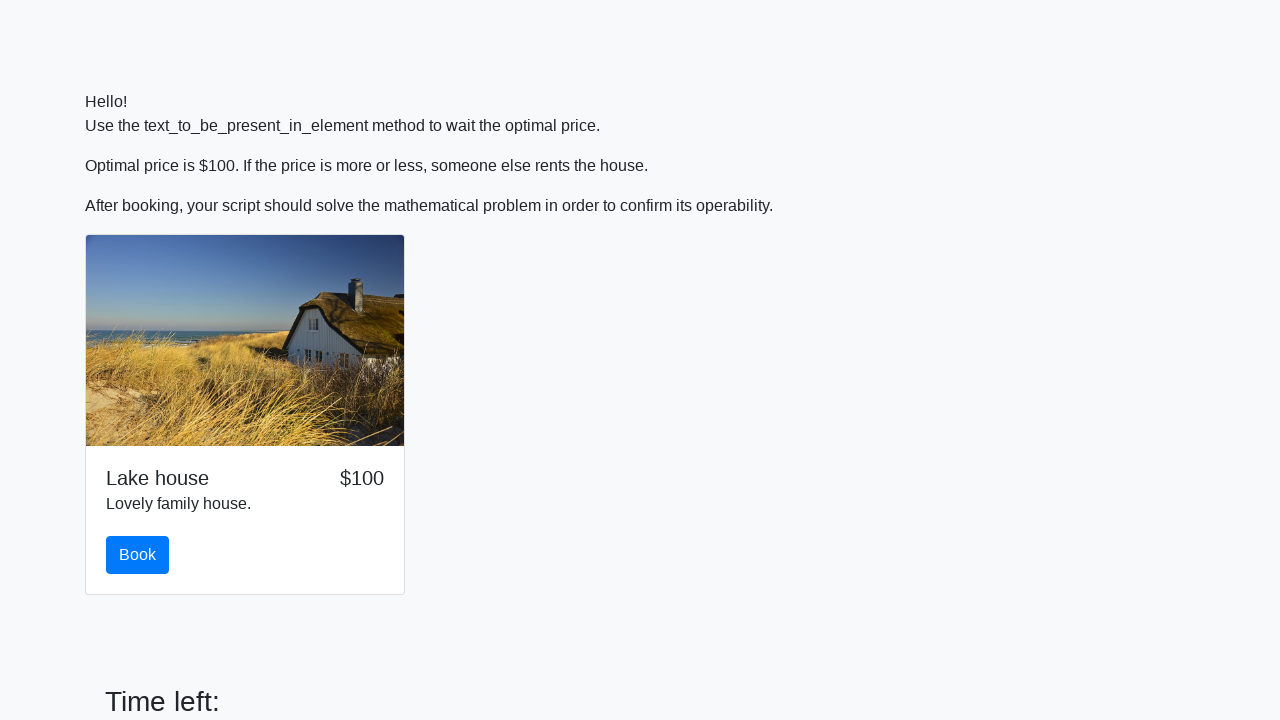

Retrieved input value for formula: 223
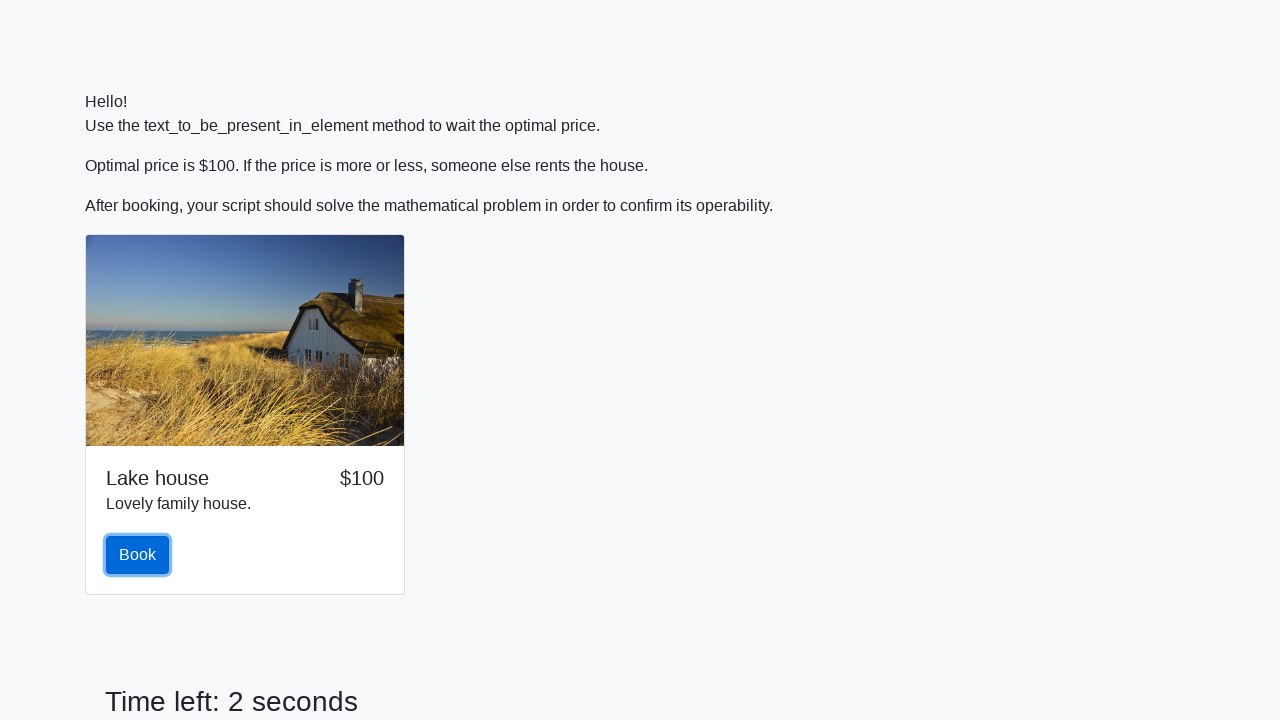

Calculated formula result: -0.45154806846113865
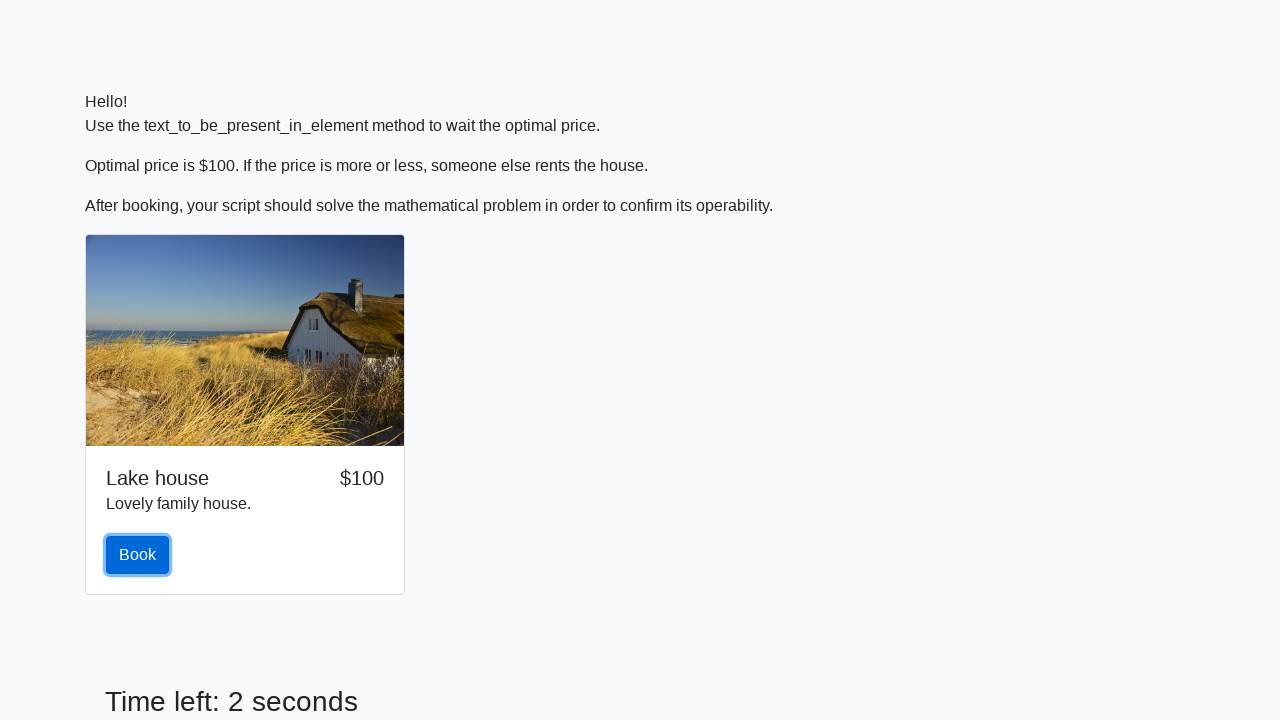

Filled answer field with calculated result: -0.45154806846113865 on #answer
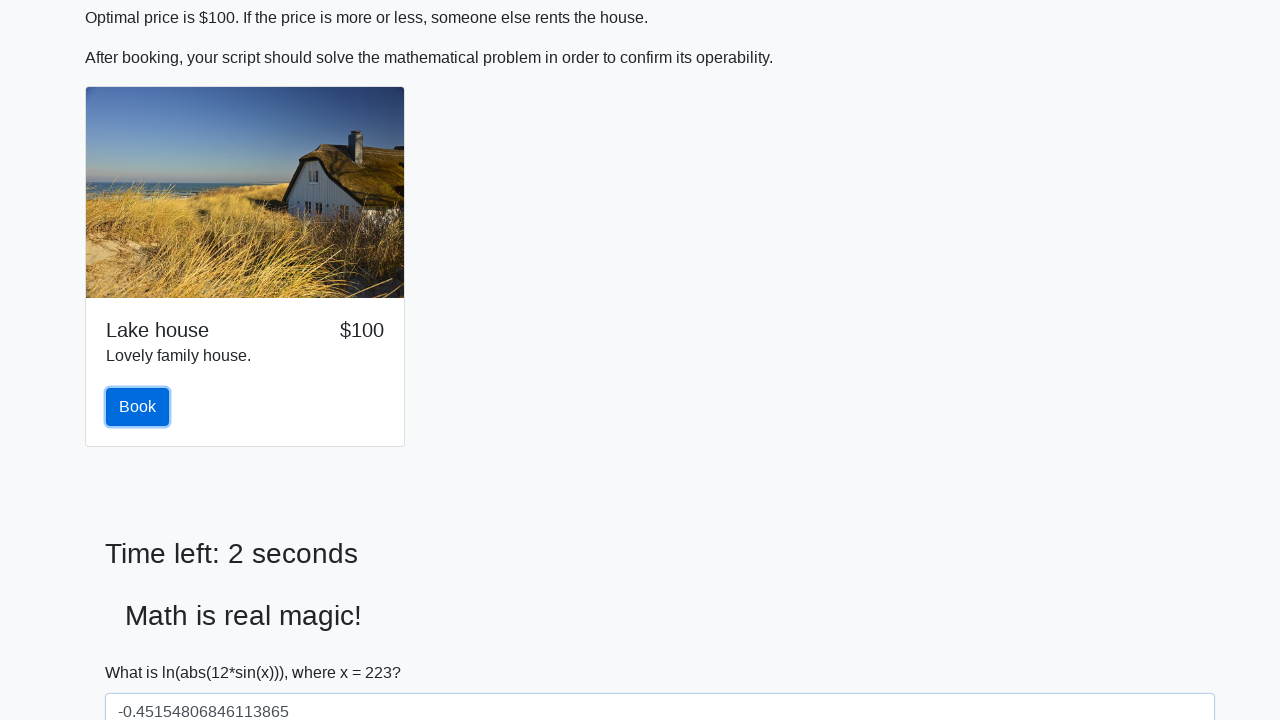

Clicked submit button to submit the form at (143, 651) on button[type='submit']
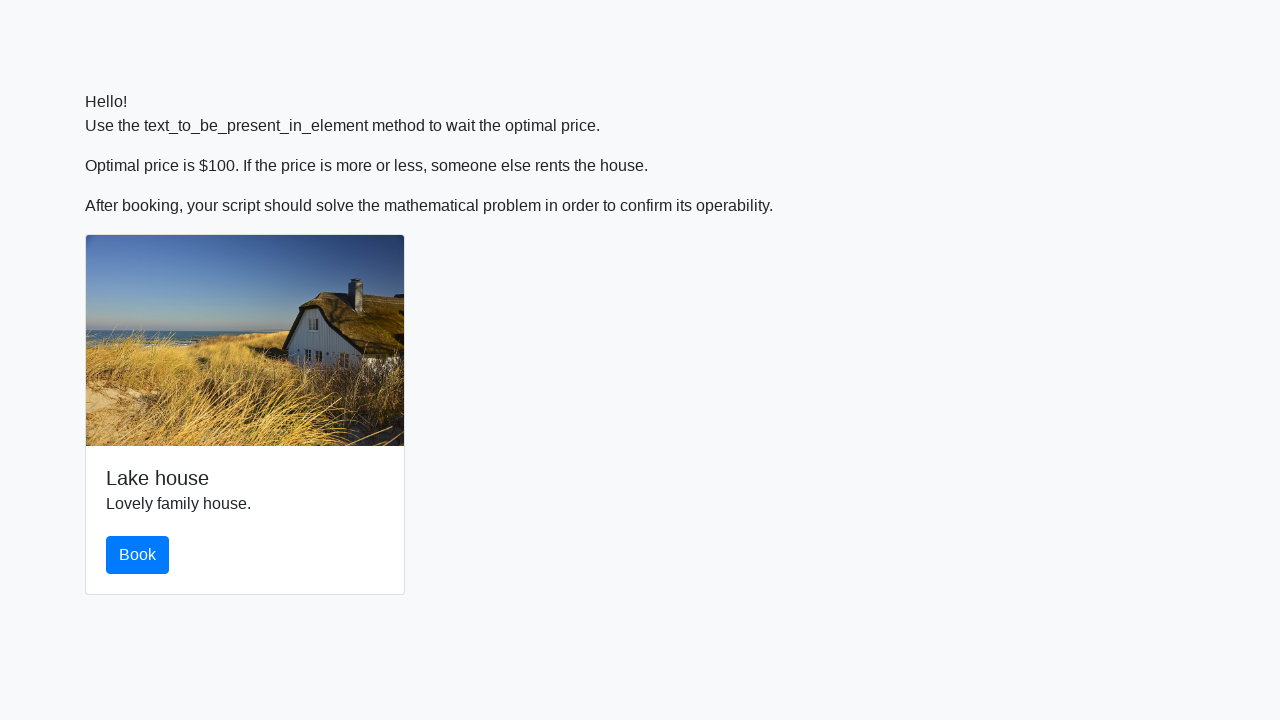

Waited 2 seconds for submission to complete
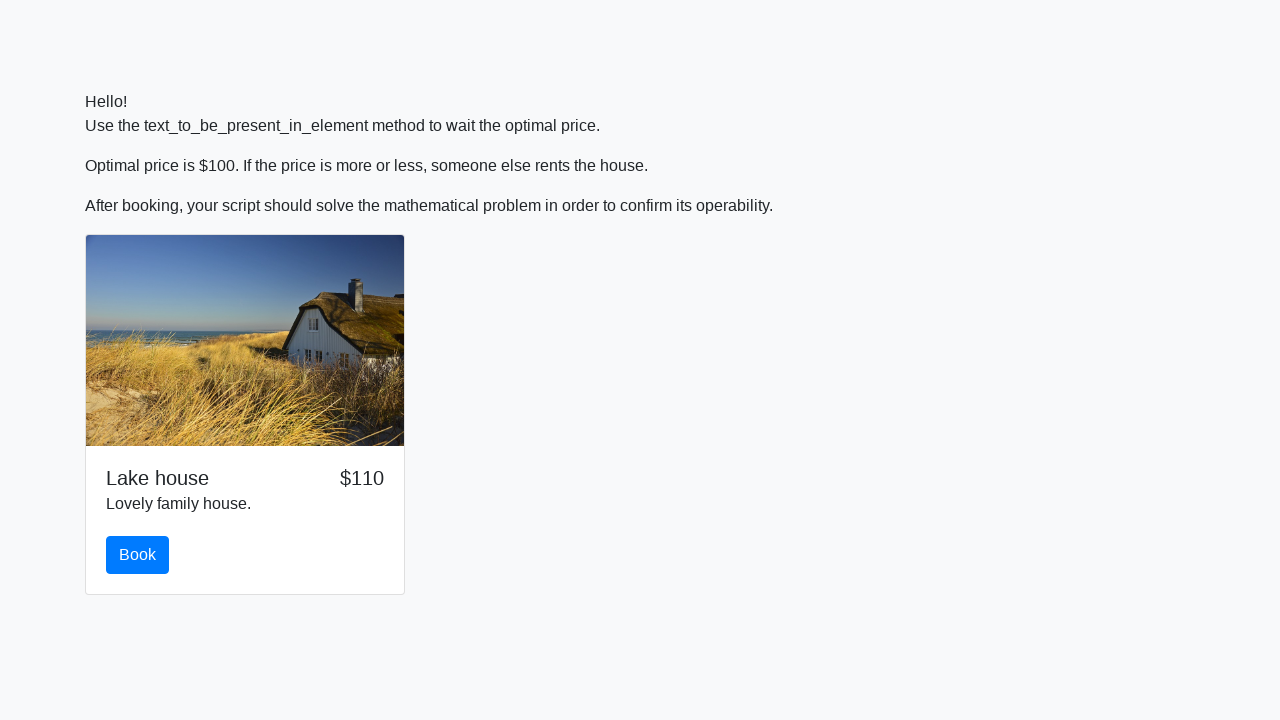

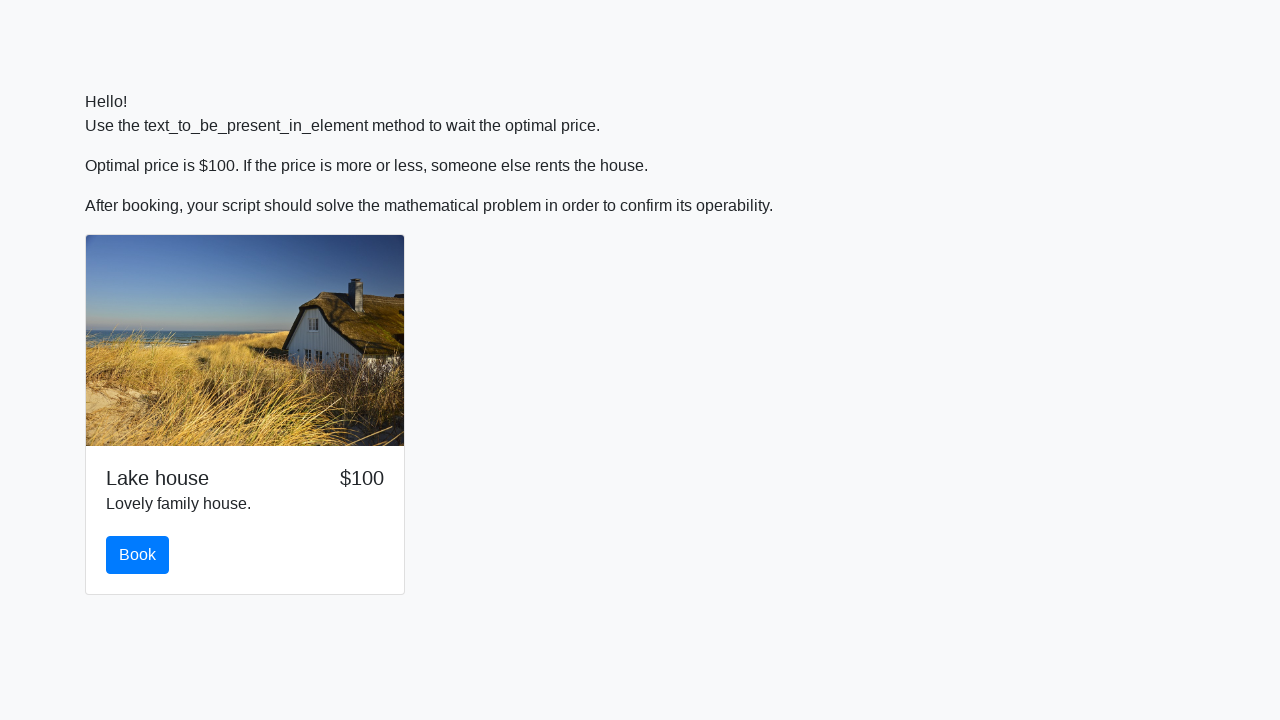